Tests search functionality on testotomasyonu.com by searching for "dress" and verifying that products are found in the results

Starting URL: https://www.testotomasyonu.com

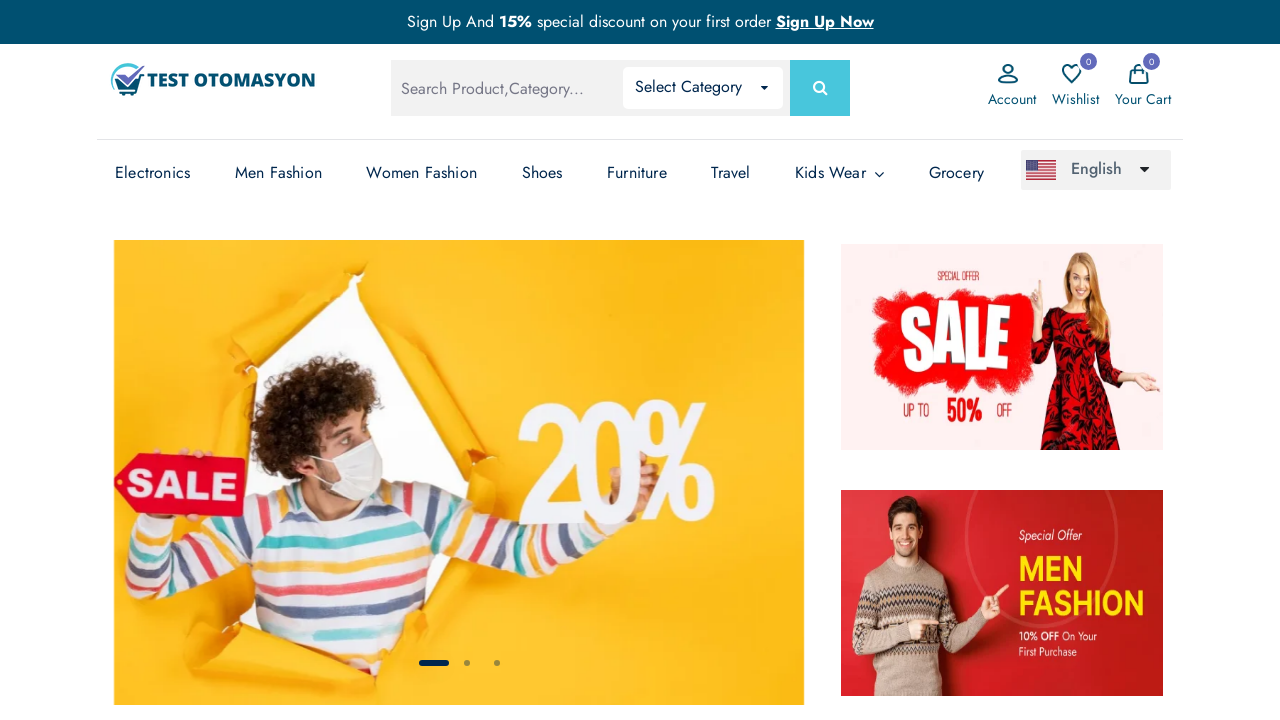

Filled search box with 'dress' on #global-search
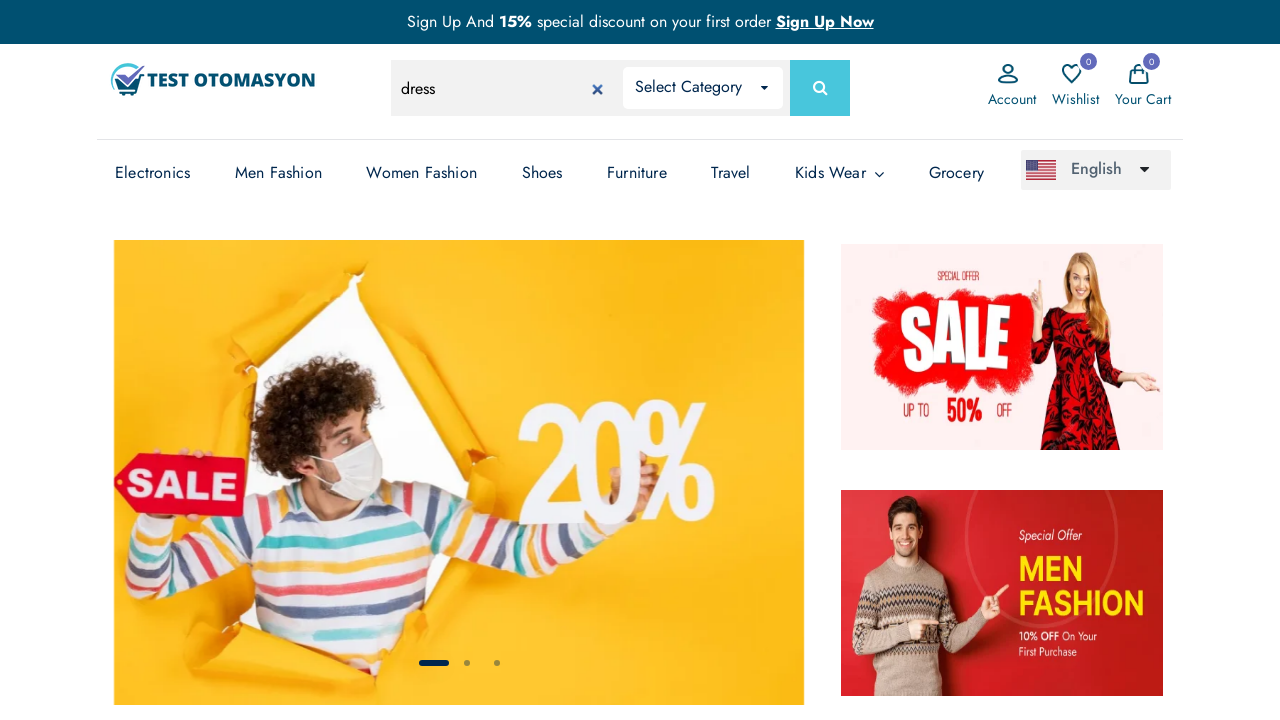

Pressed Enter to submit search for 'dress' on #global-search
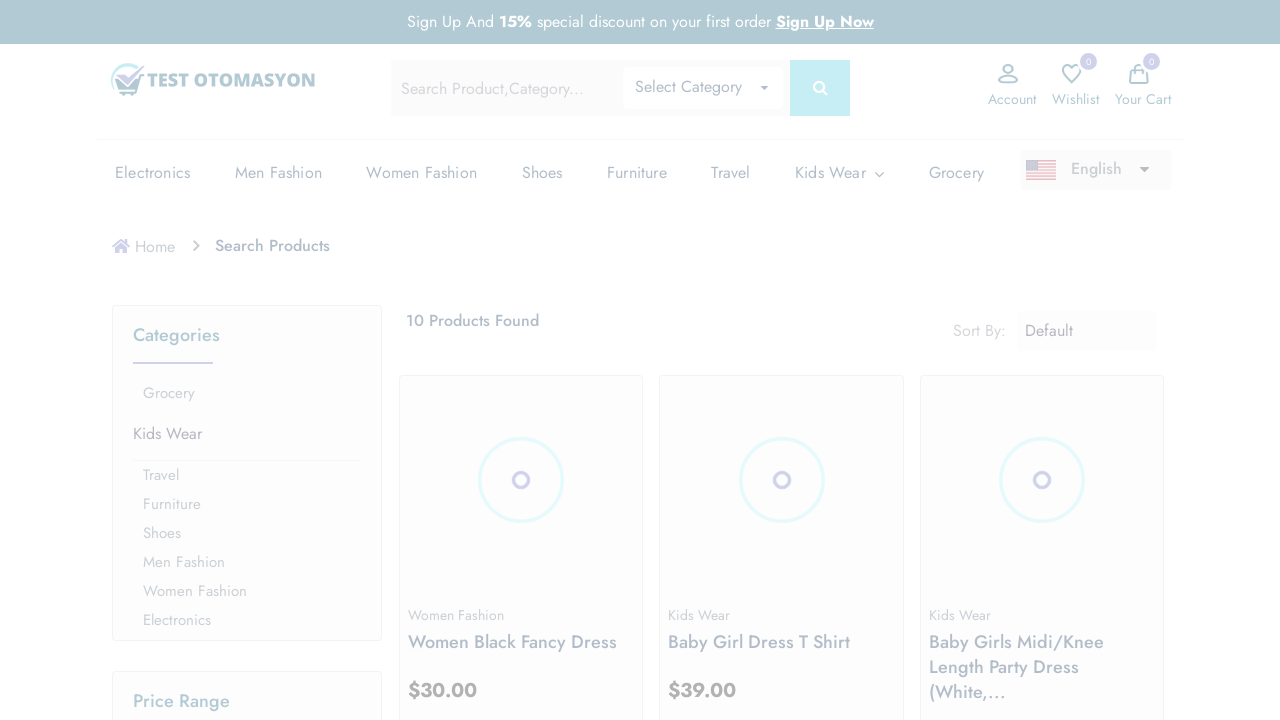

Search results loaded and product count text appeared
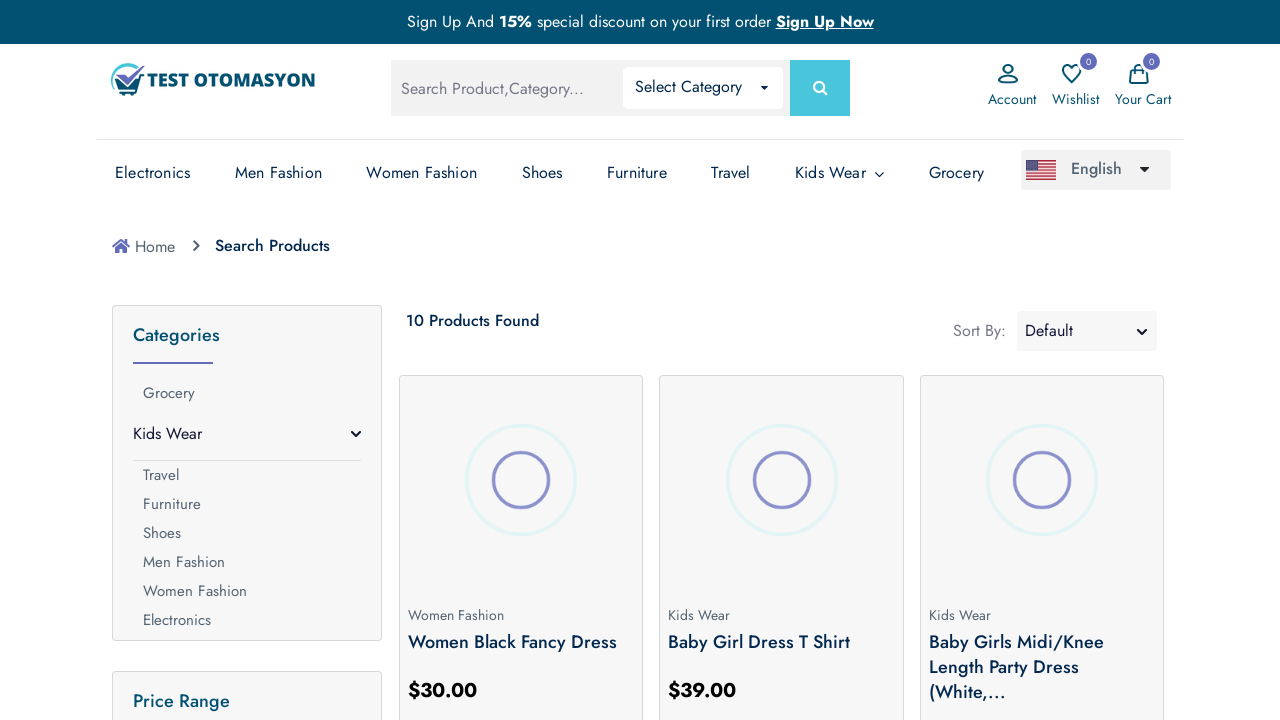

Retrieved product count text: '10 Products Found'
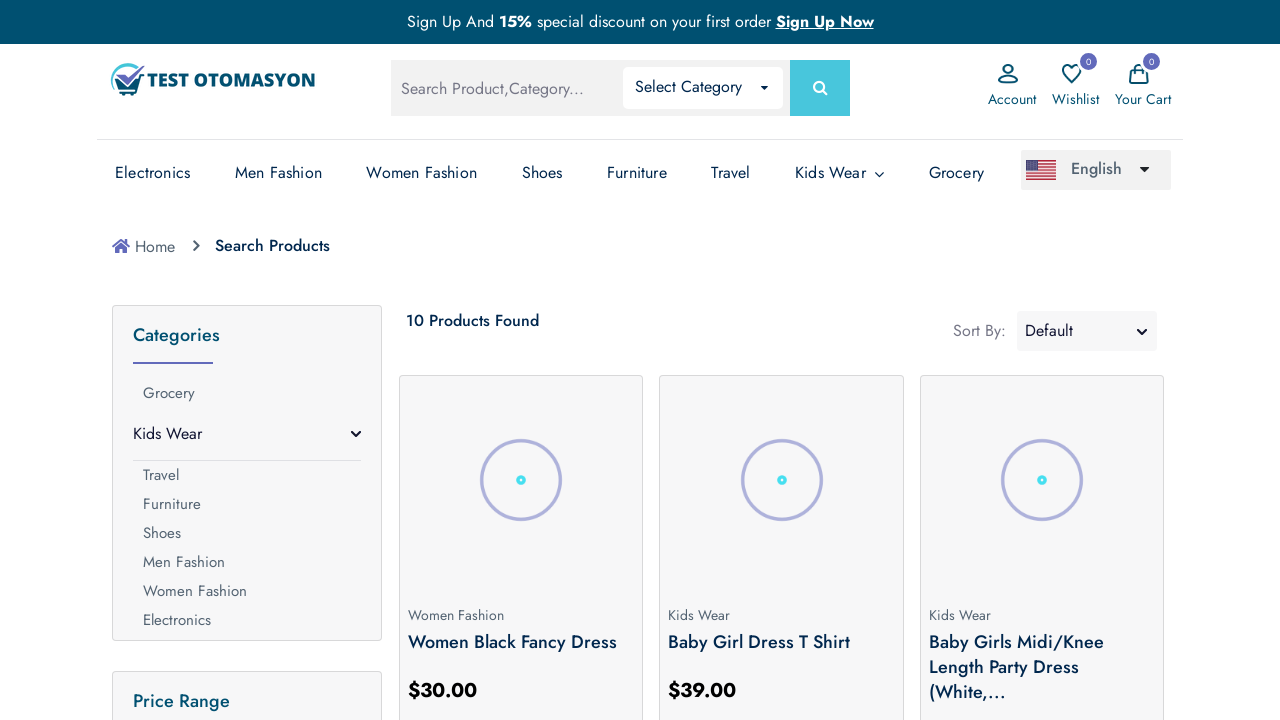

Verified that products were found in search results
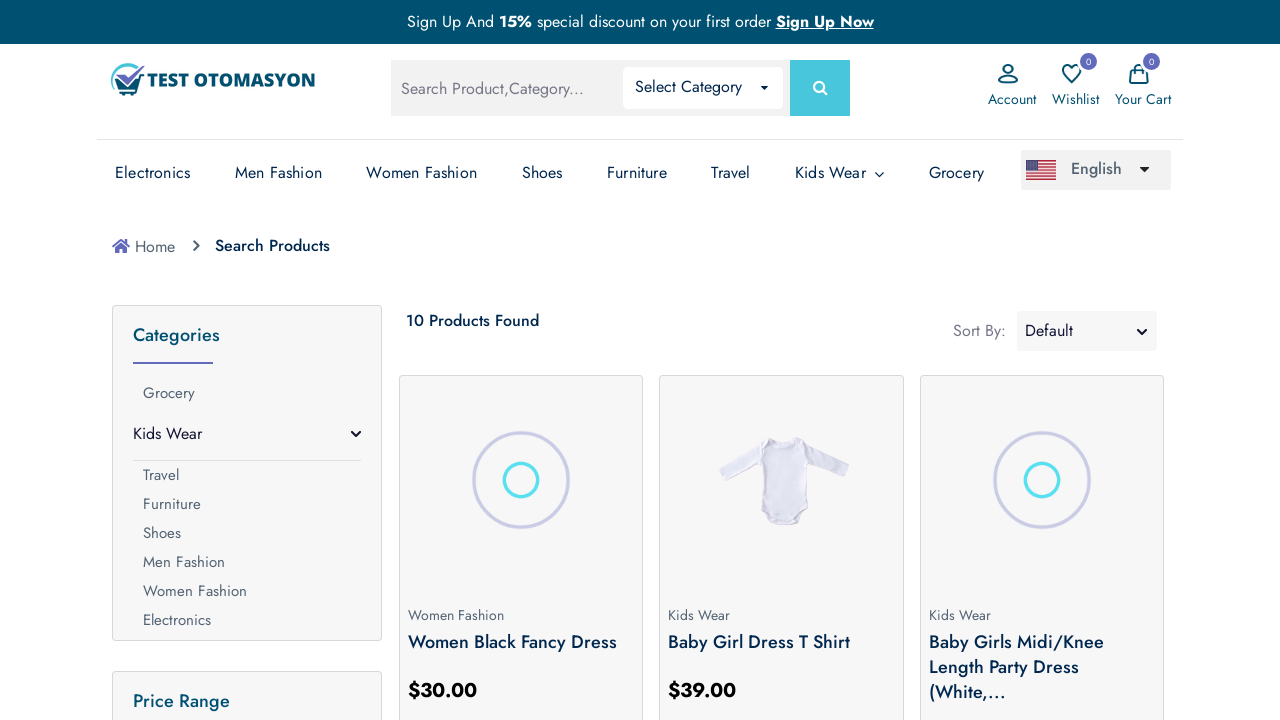

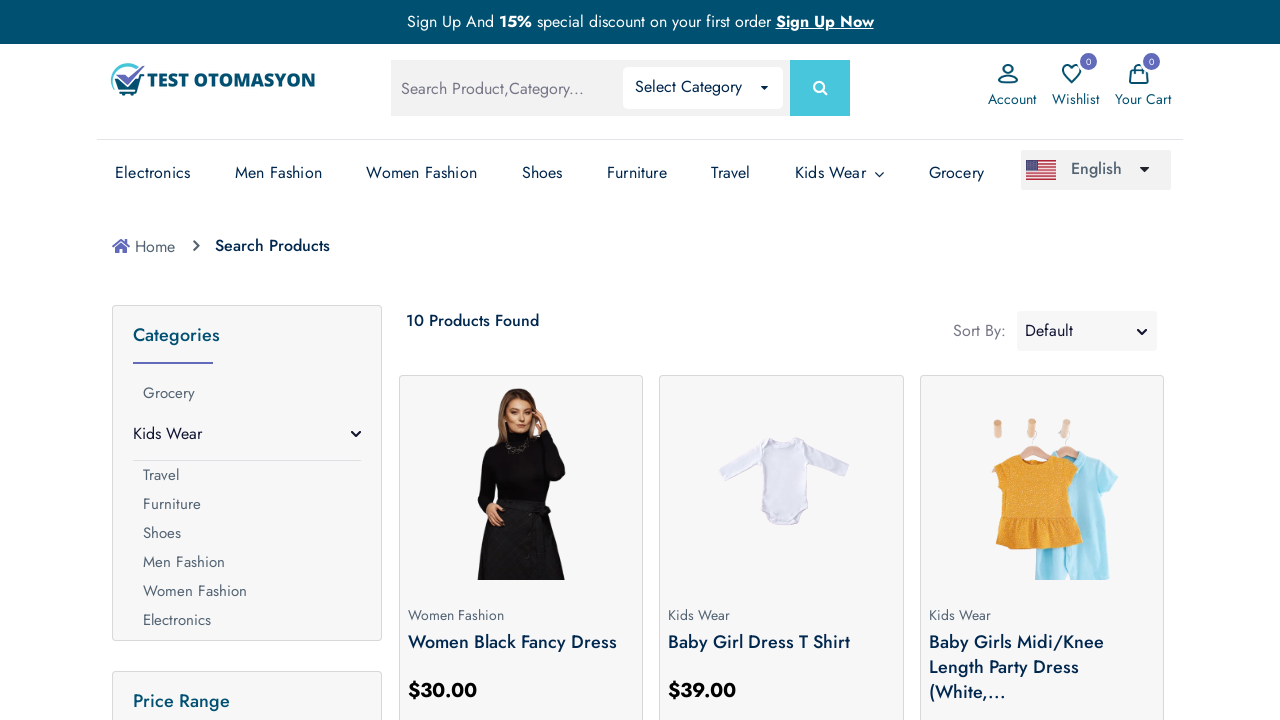